Navigates to the ABP Live news website with browser notifications disabled and window maximized

Starting URL: https://www.abplive.com/

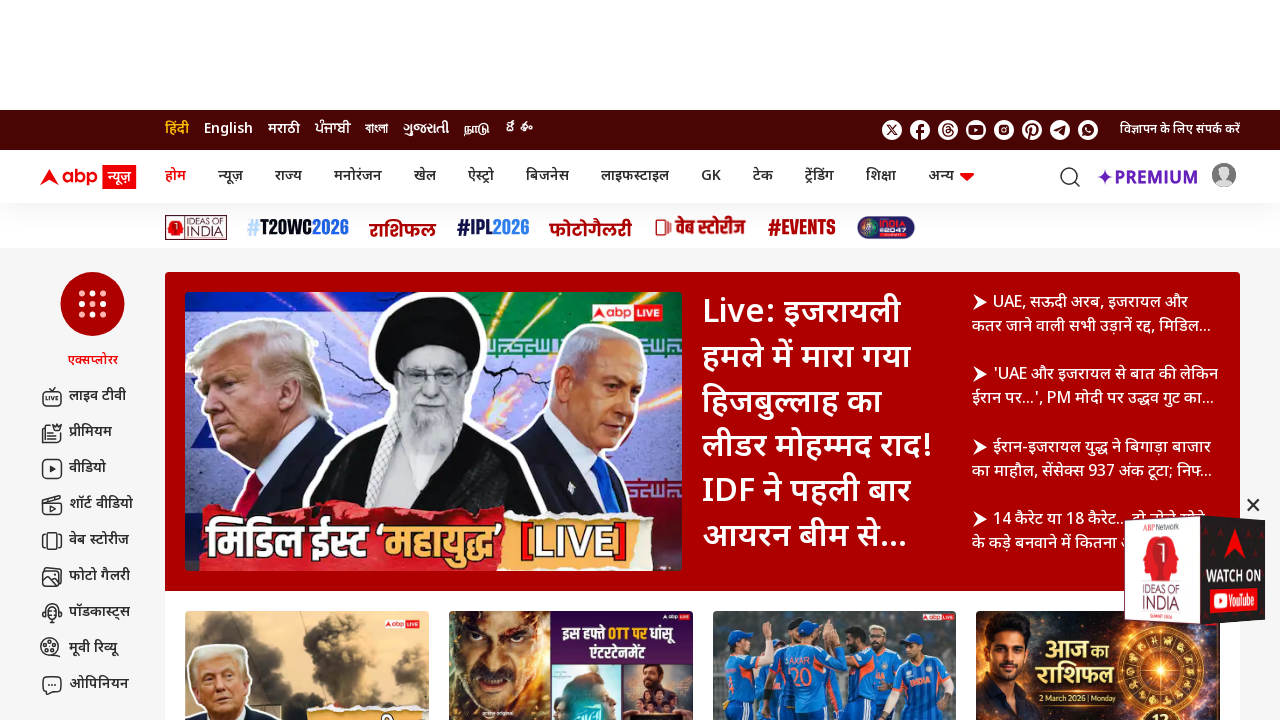

Page DOM content loaded for ABP Live website
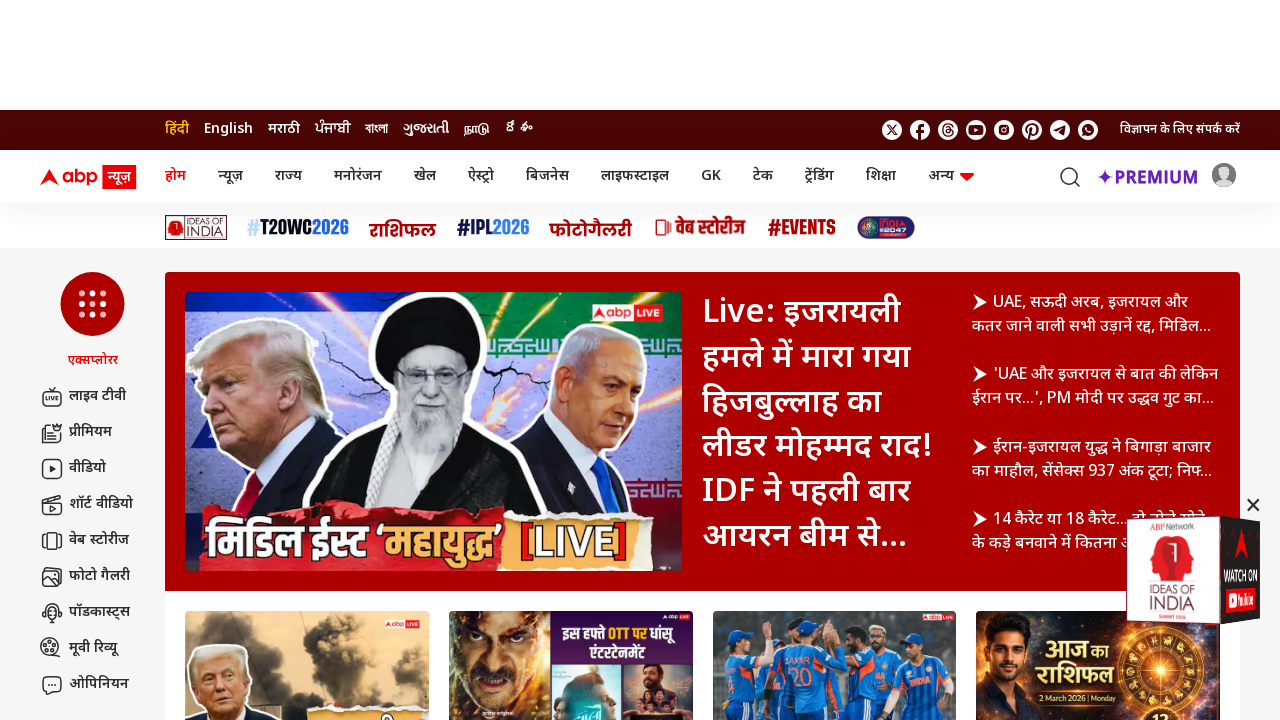

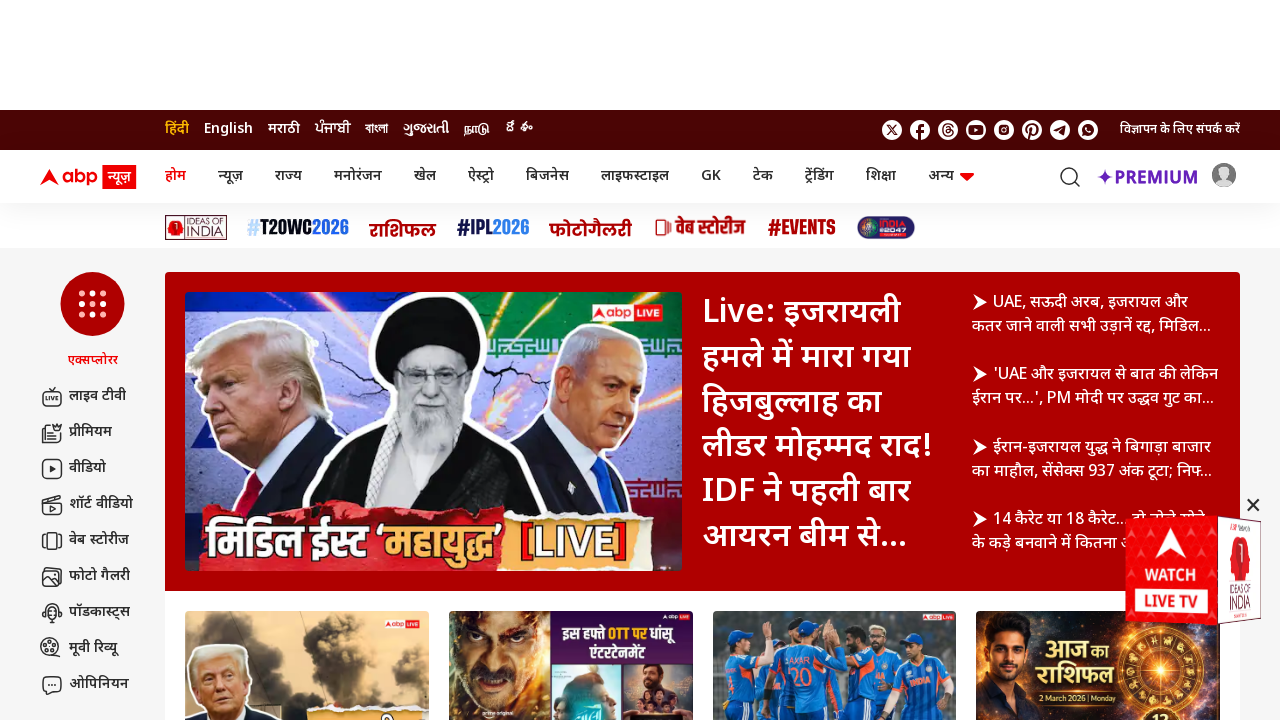